Navigates to the Form Authentication page and verifies the h2 heading text

Starting URL: https://the-internet.herokuapp.com

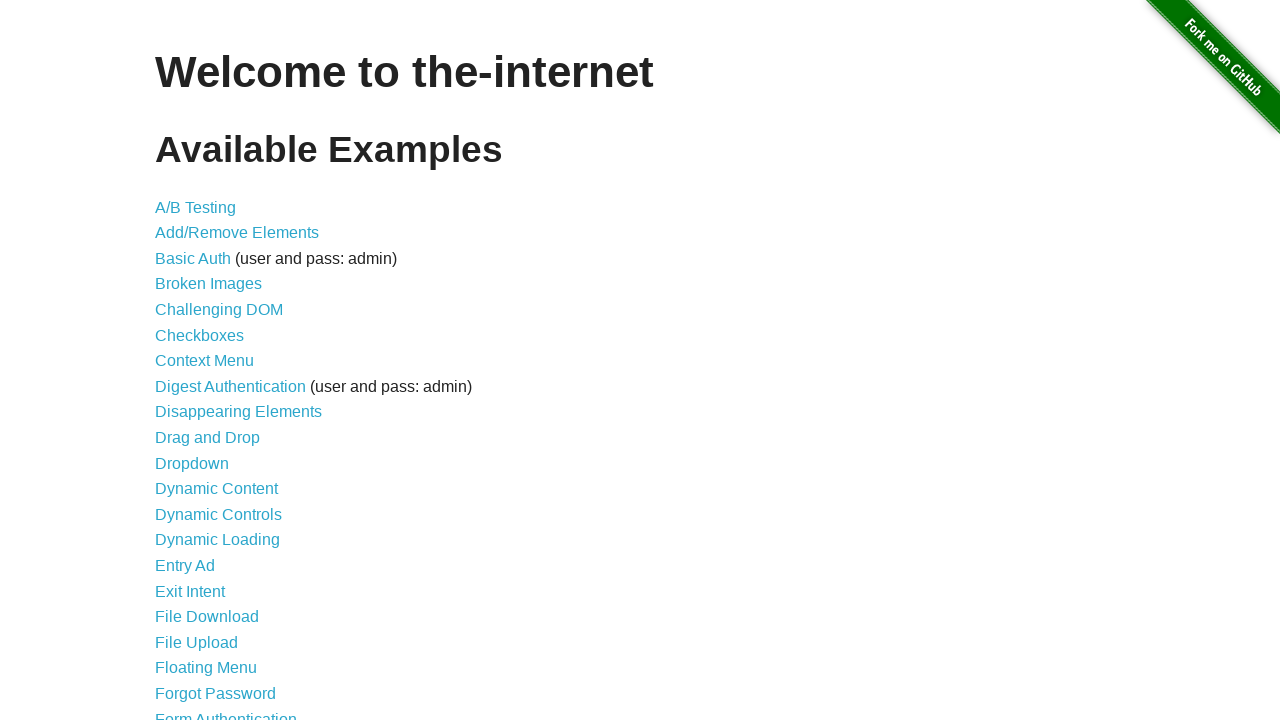

Clicked on Form Authentication link at (226, 712) on xpath=//a[normalize-space()='Form Authentication']
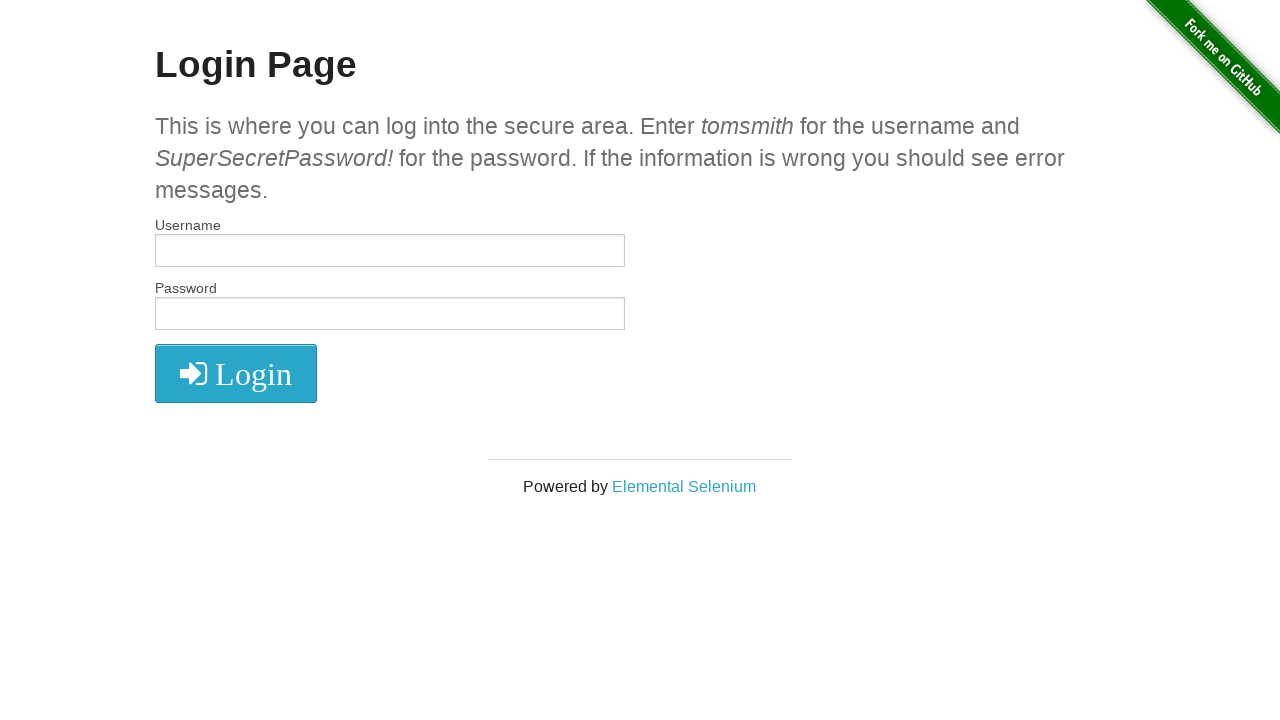

Located h2 heading element
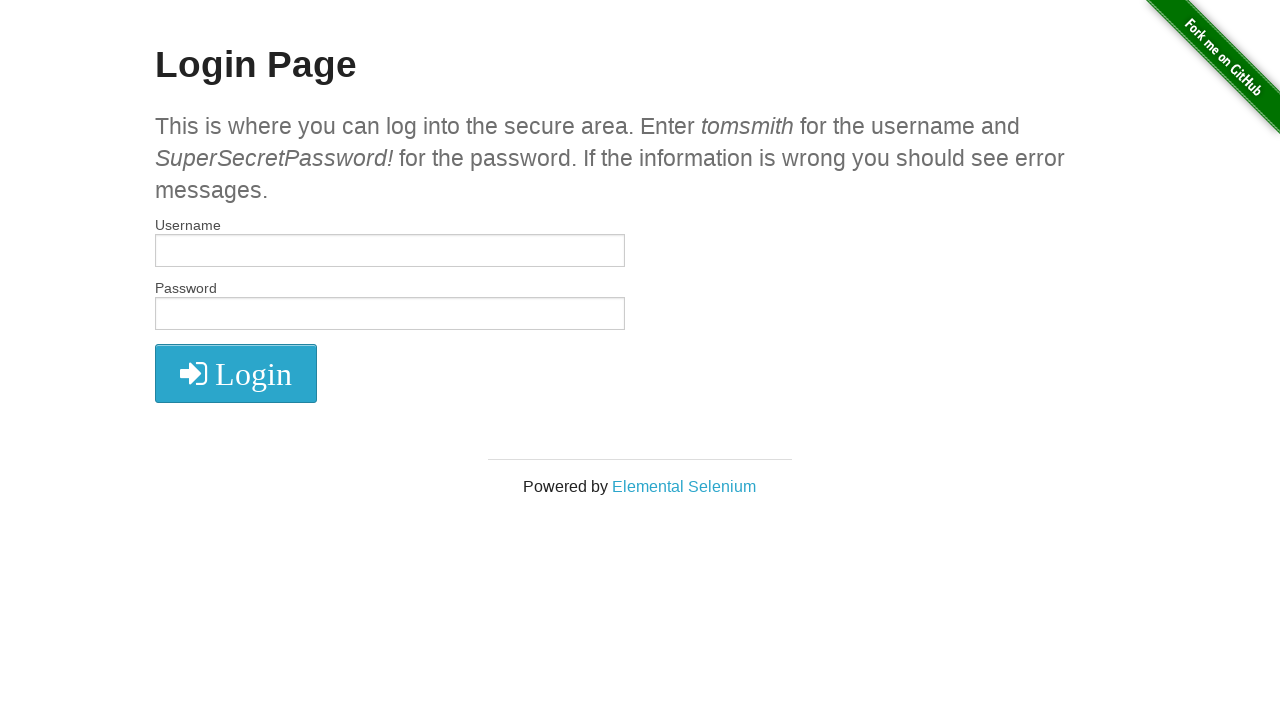

Verified h2 heading text is 'Login Page'
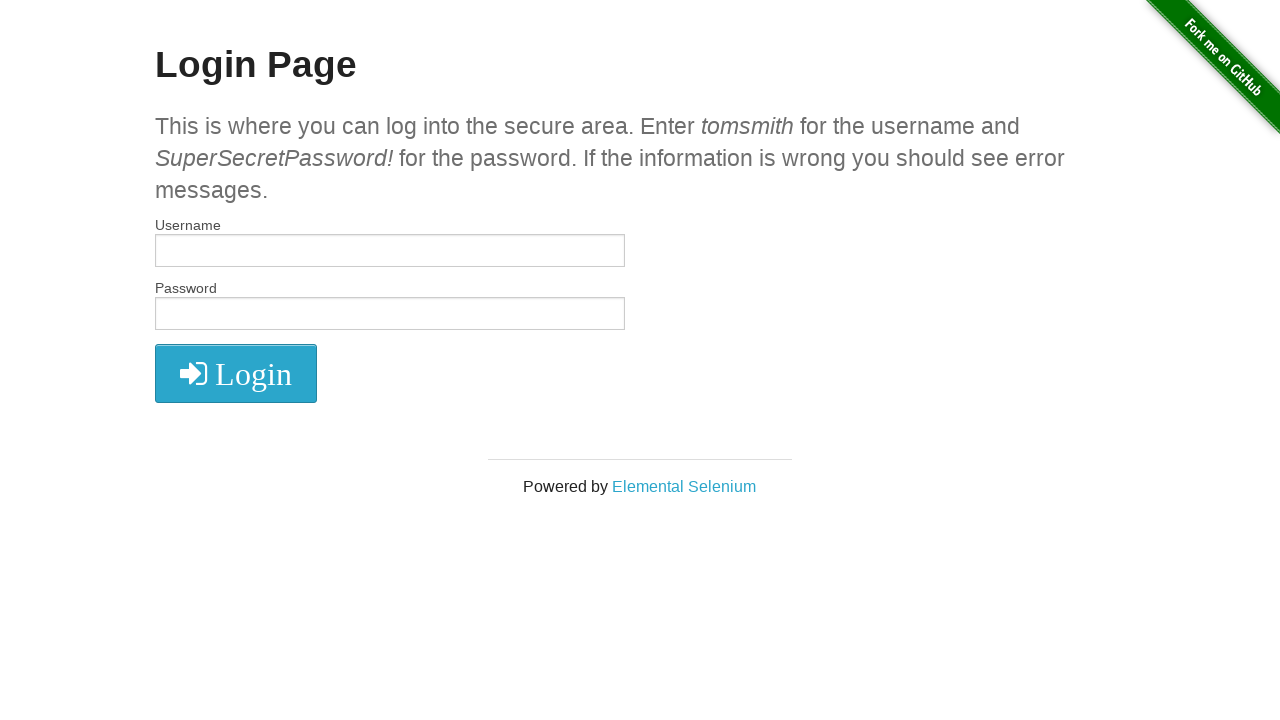

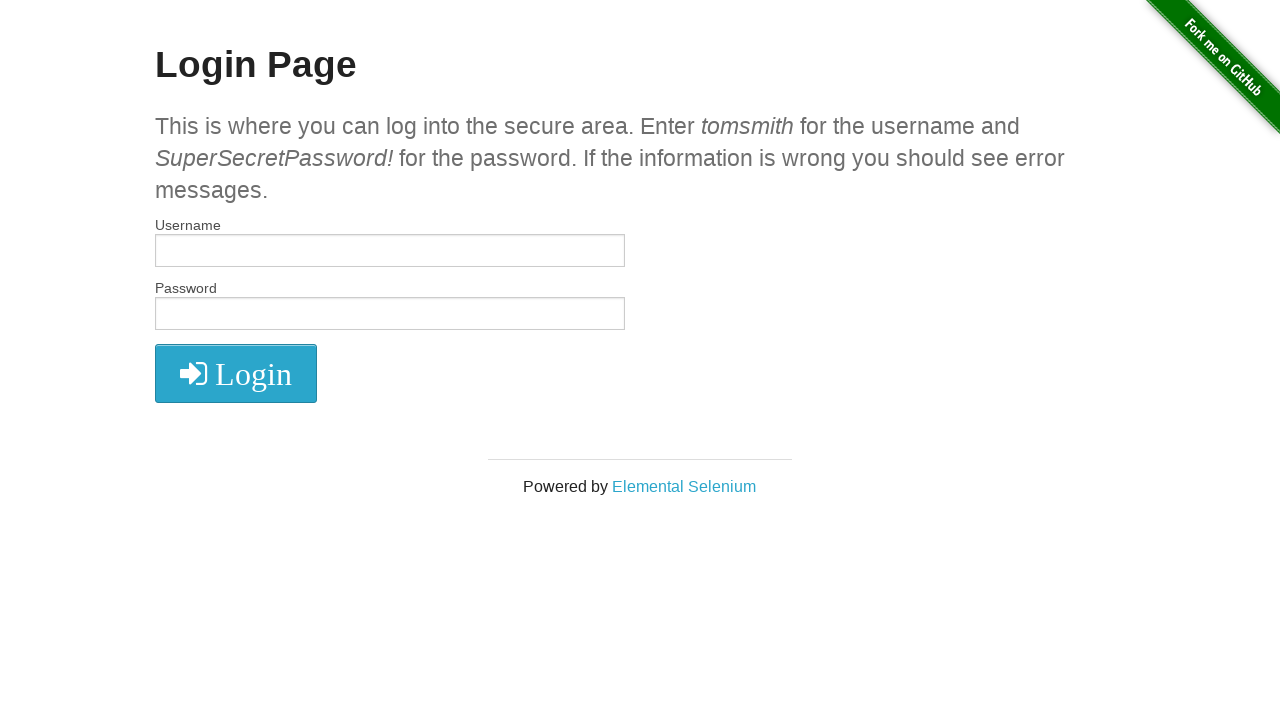